Tests pagination functionality on a SPA website by navigating through multiple index pages and verifying that items load correctly on each page.

Starting URL: https://spa2.scrape.center/page/1

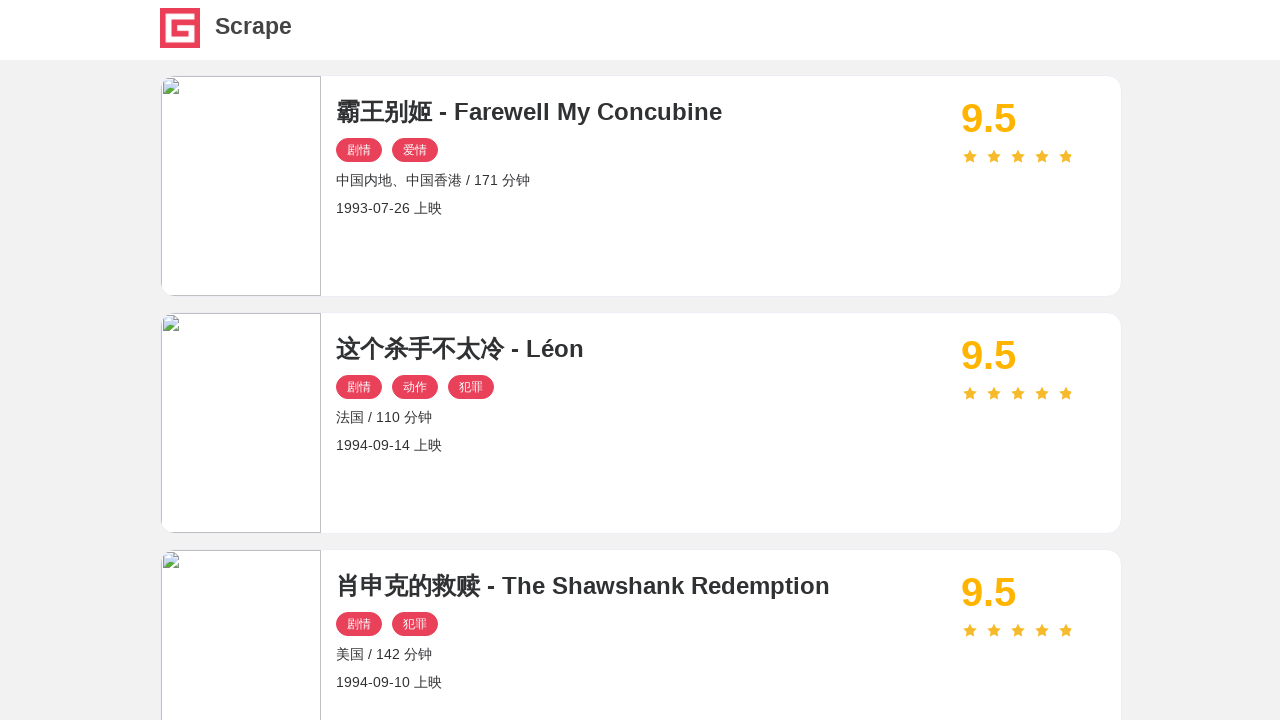

Waited for initial page items to load
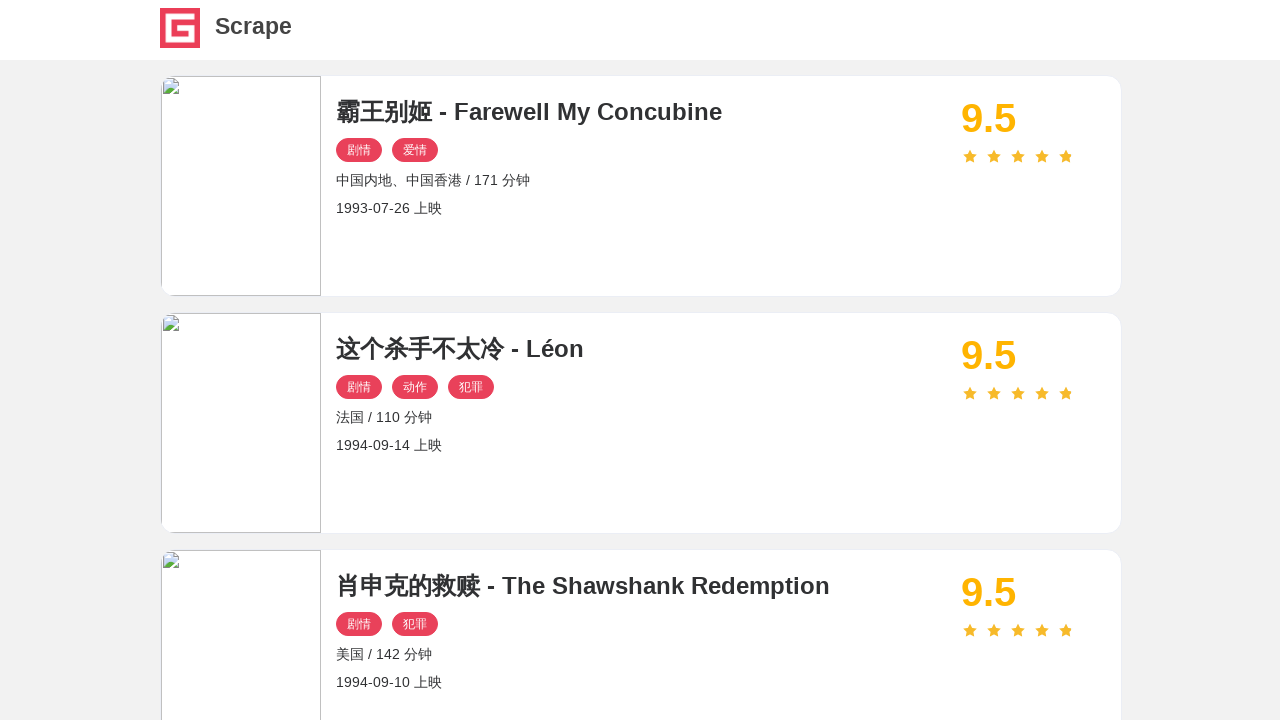

Navigated to page 2
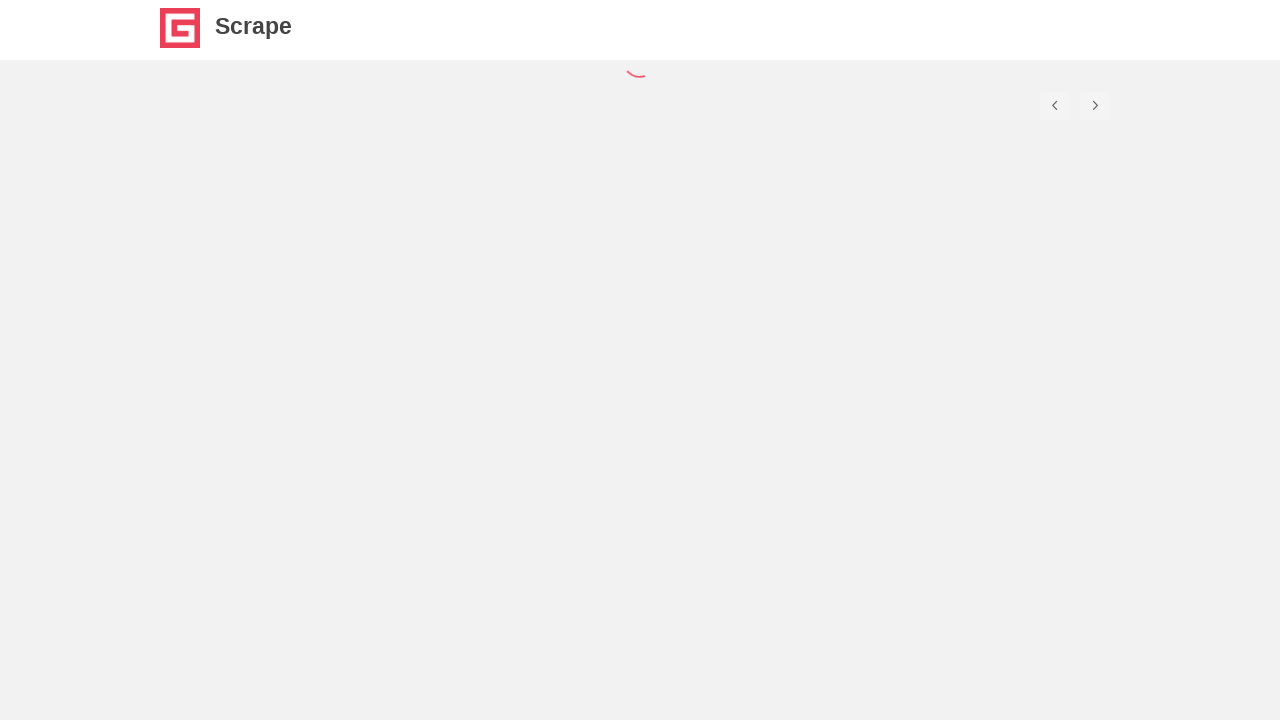

Items loaded on page 2
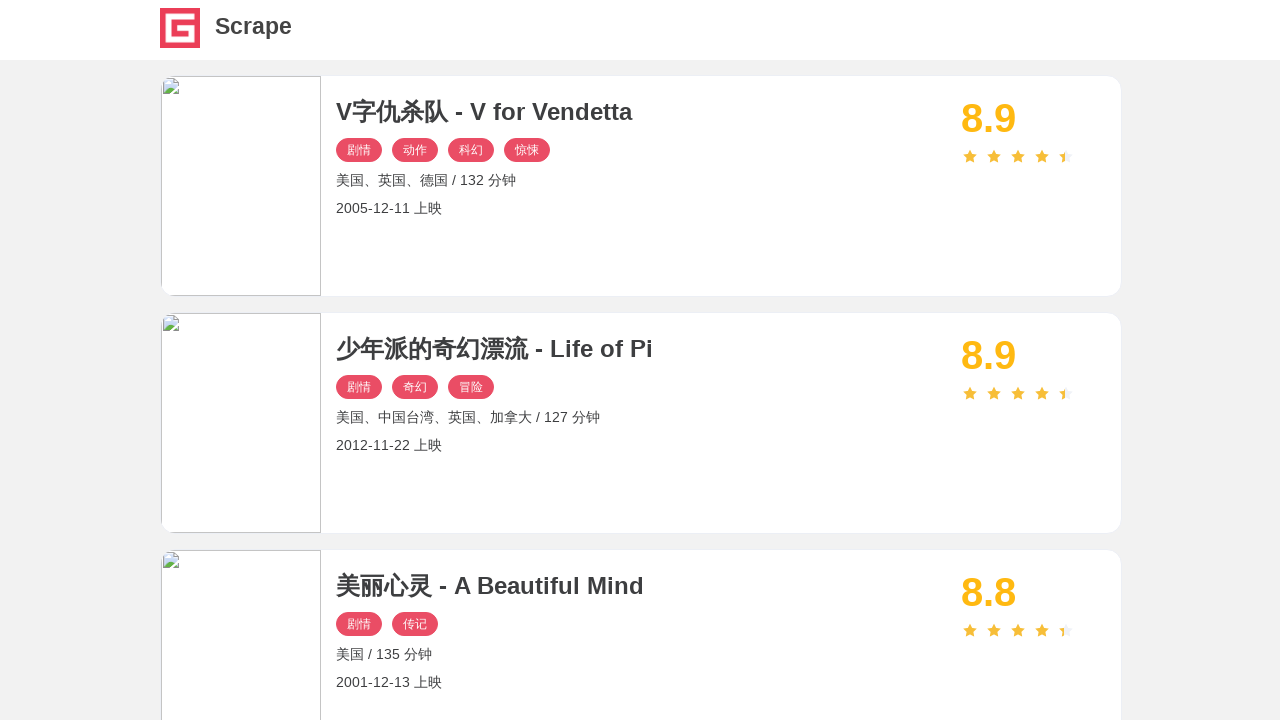

Item names verified on page 2
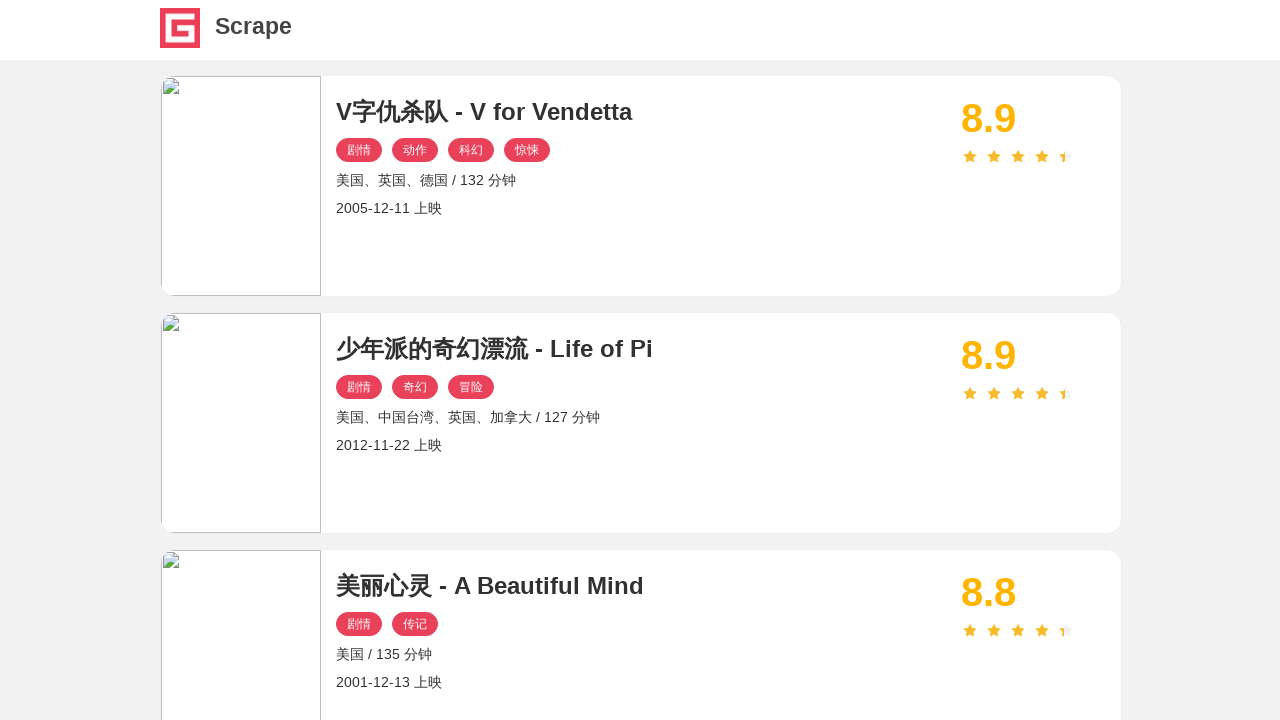

Navigated to page 3
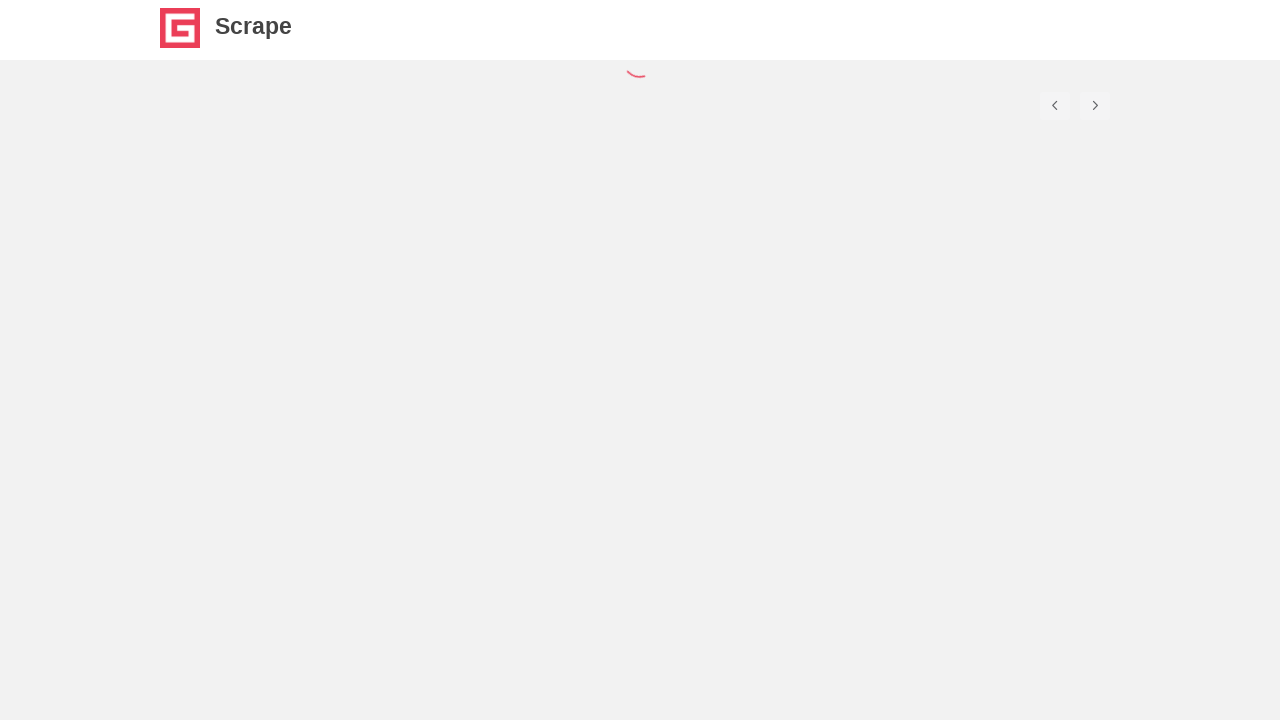

Items loaded on page 3
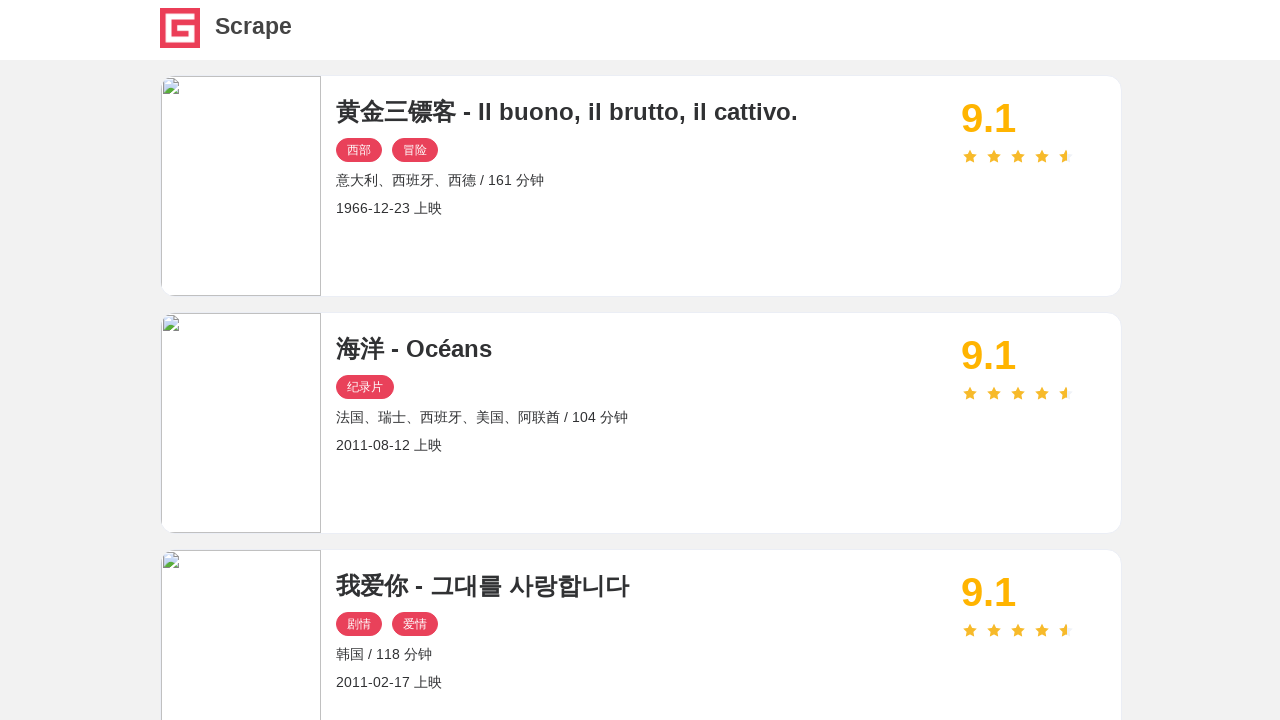

Item names verified on page 3
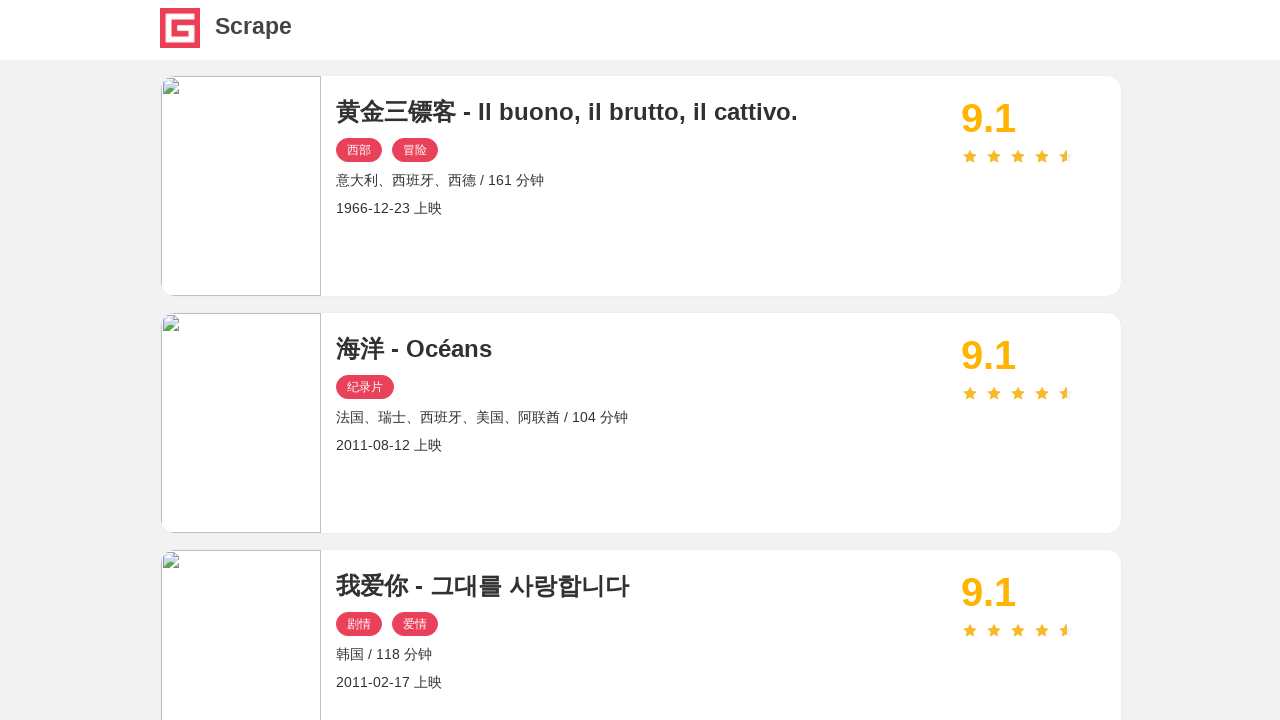

Navigated to page 4
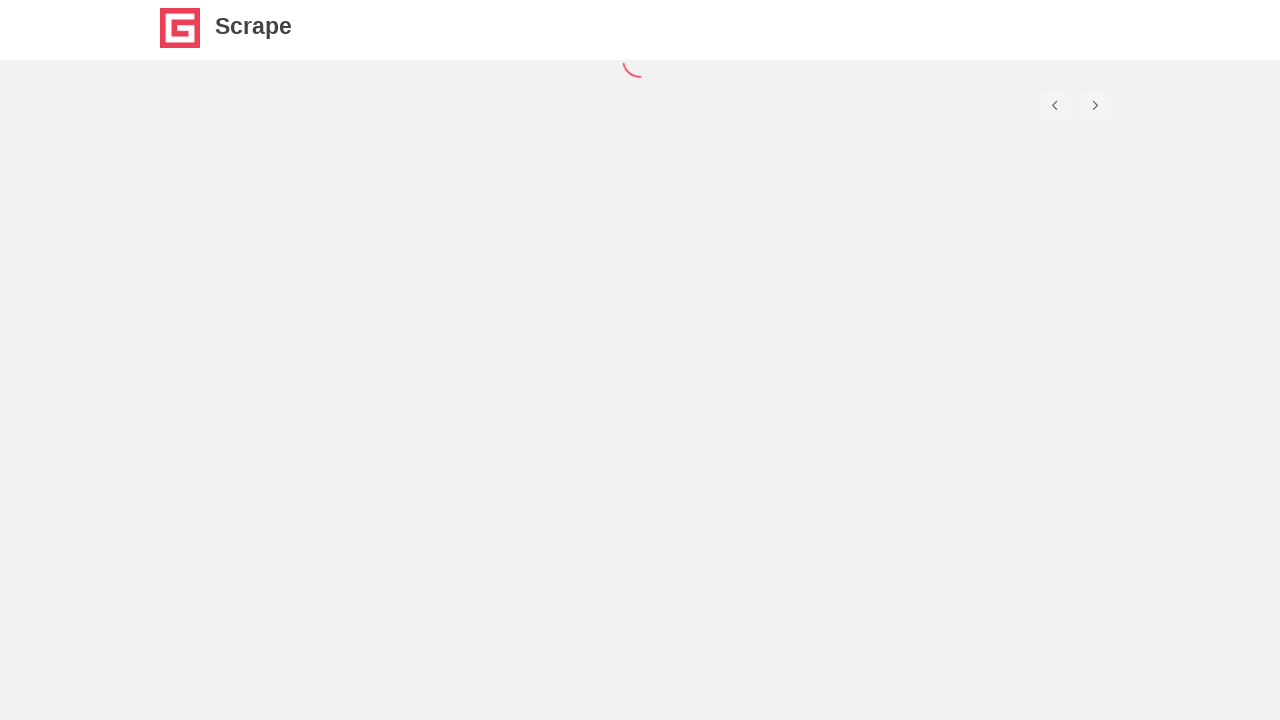

Items loaded on page 4
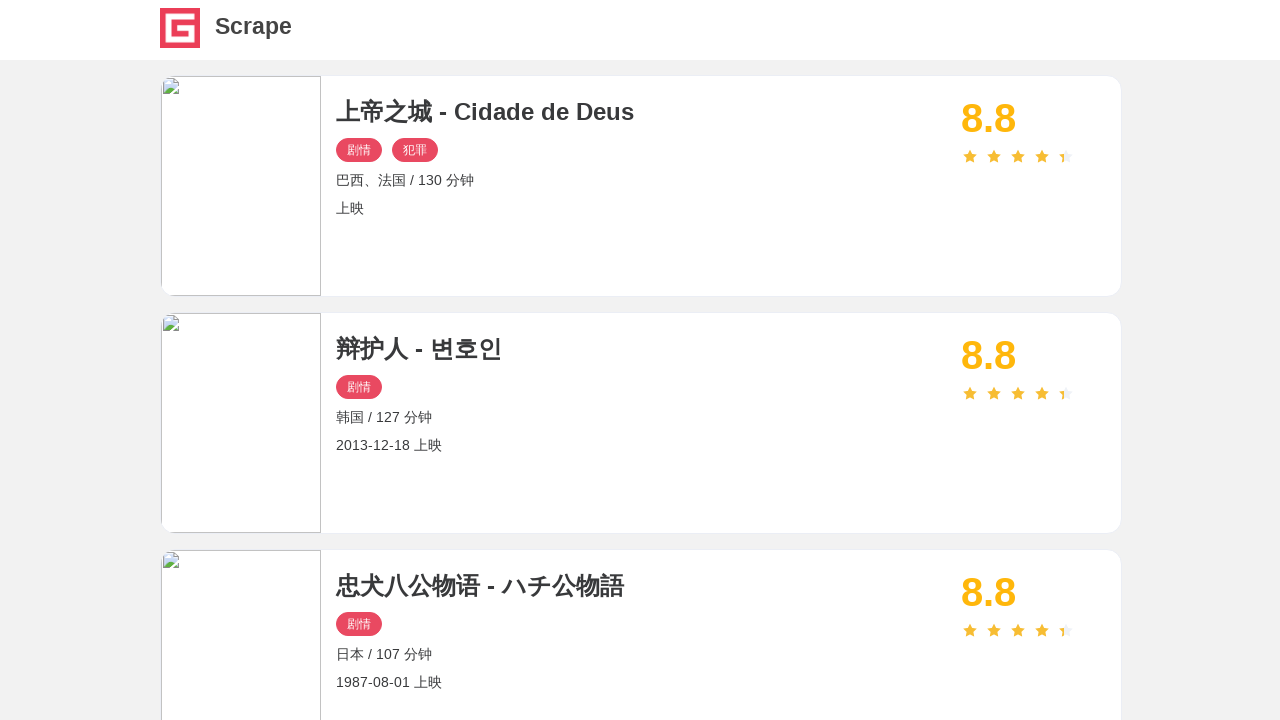

Item names verified on page 4
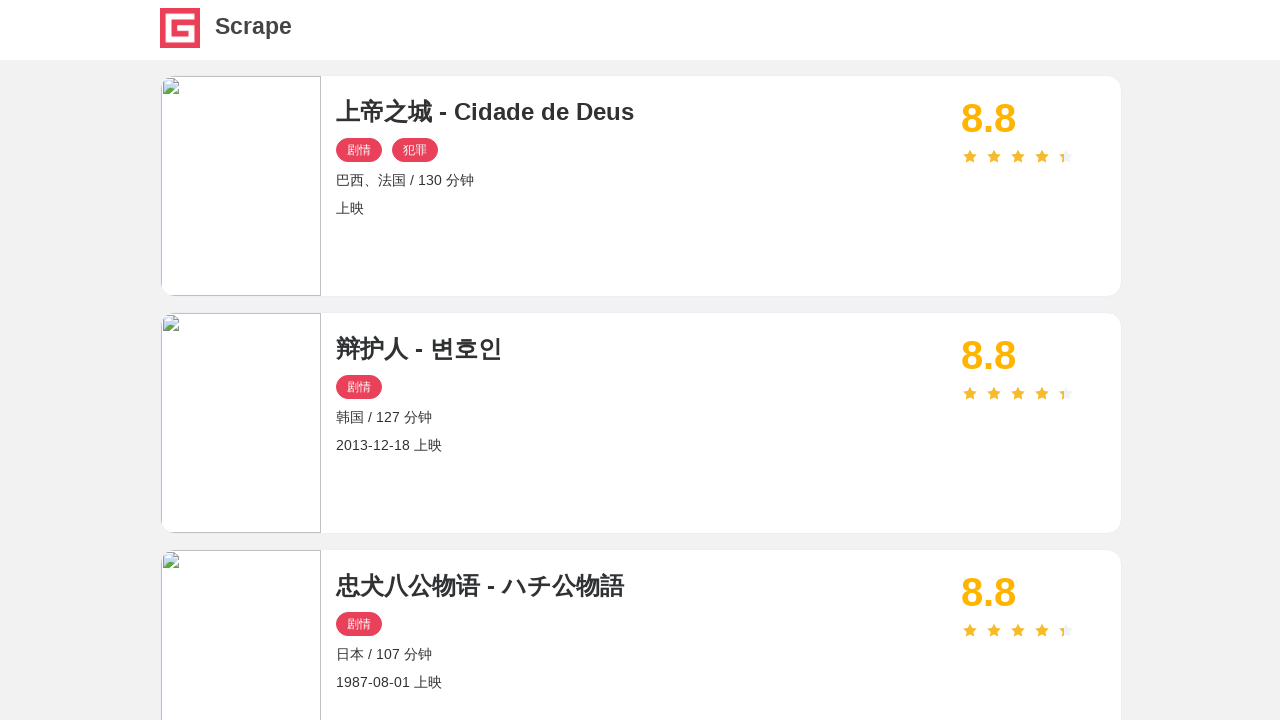

Navigated to page 5
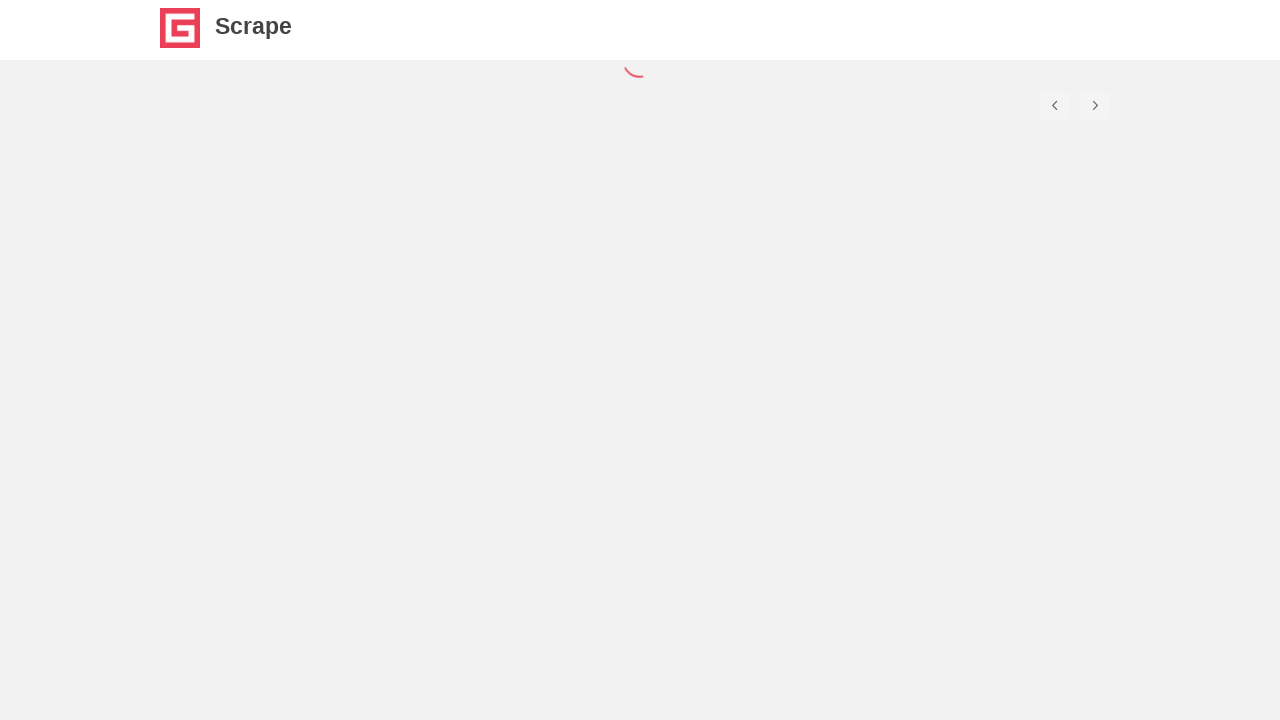

Items loaded on page 5
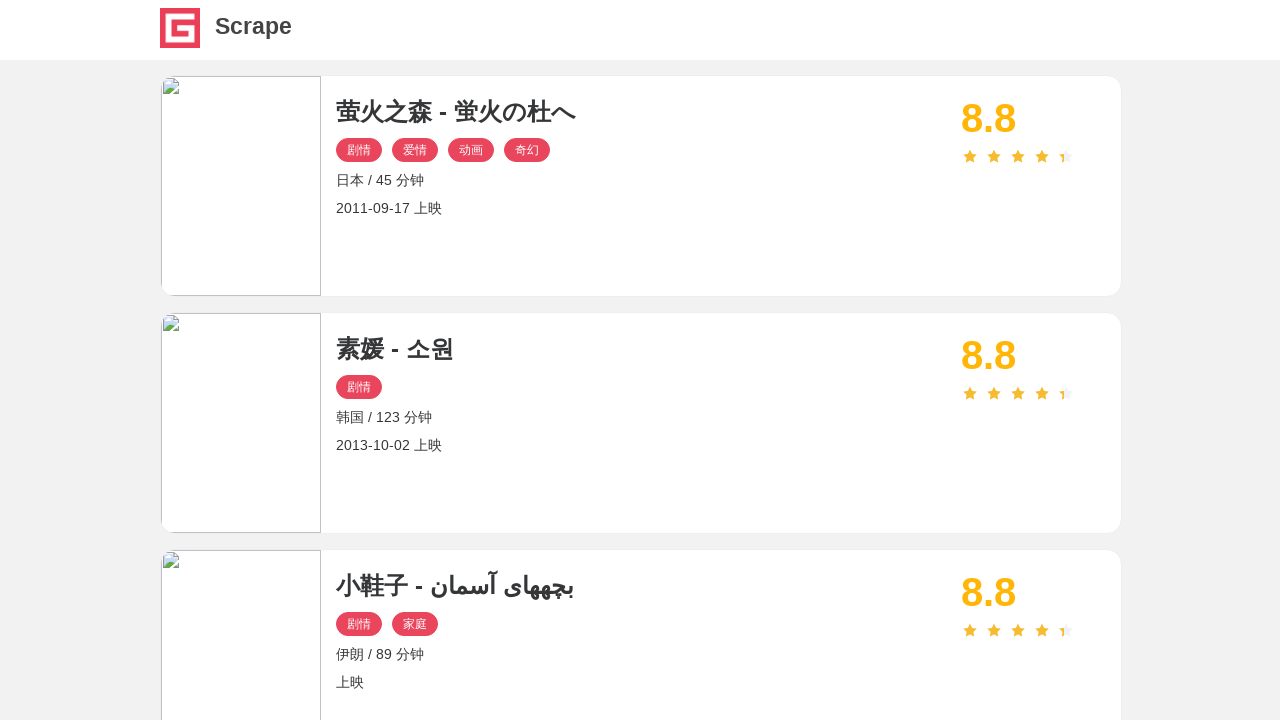

Item names verified on page 5
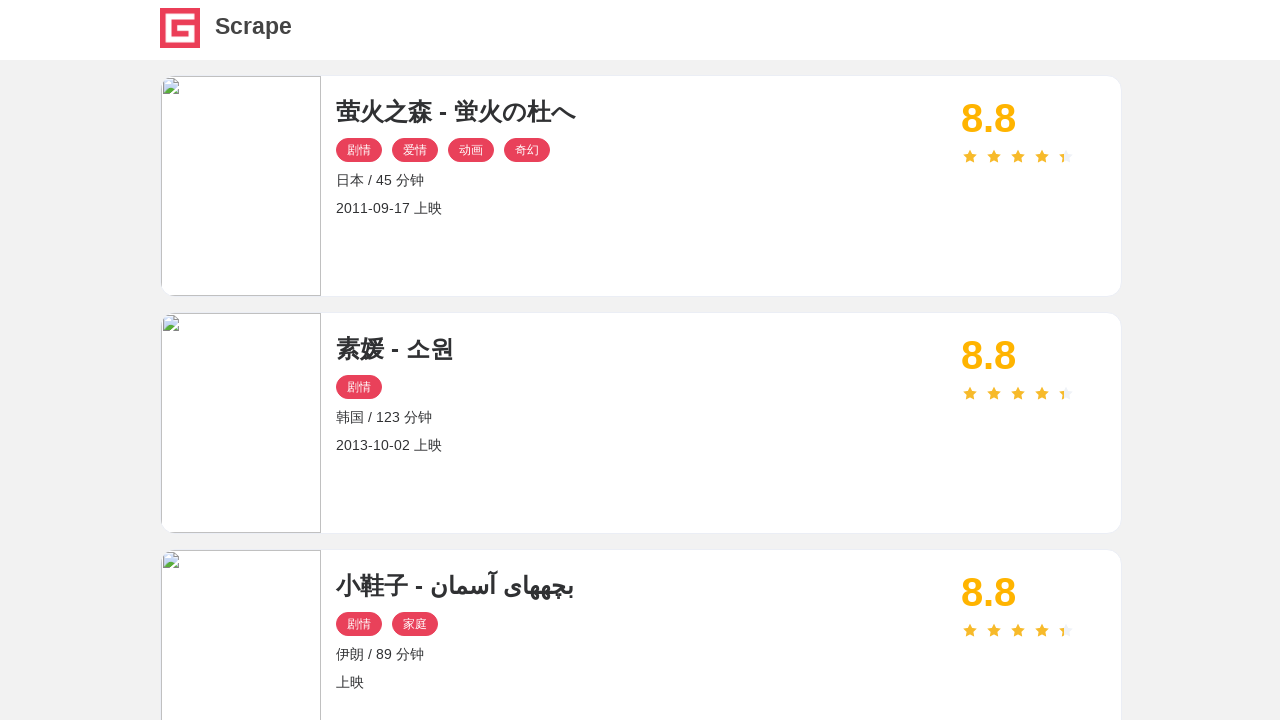

Navigated to page 6
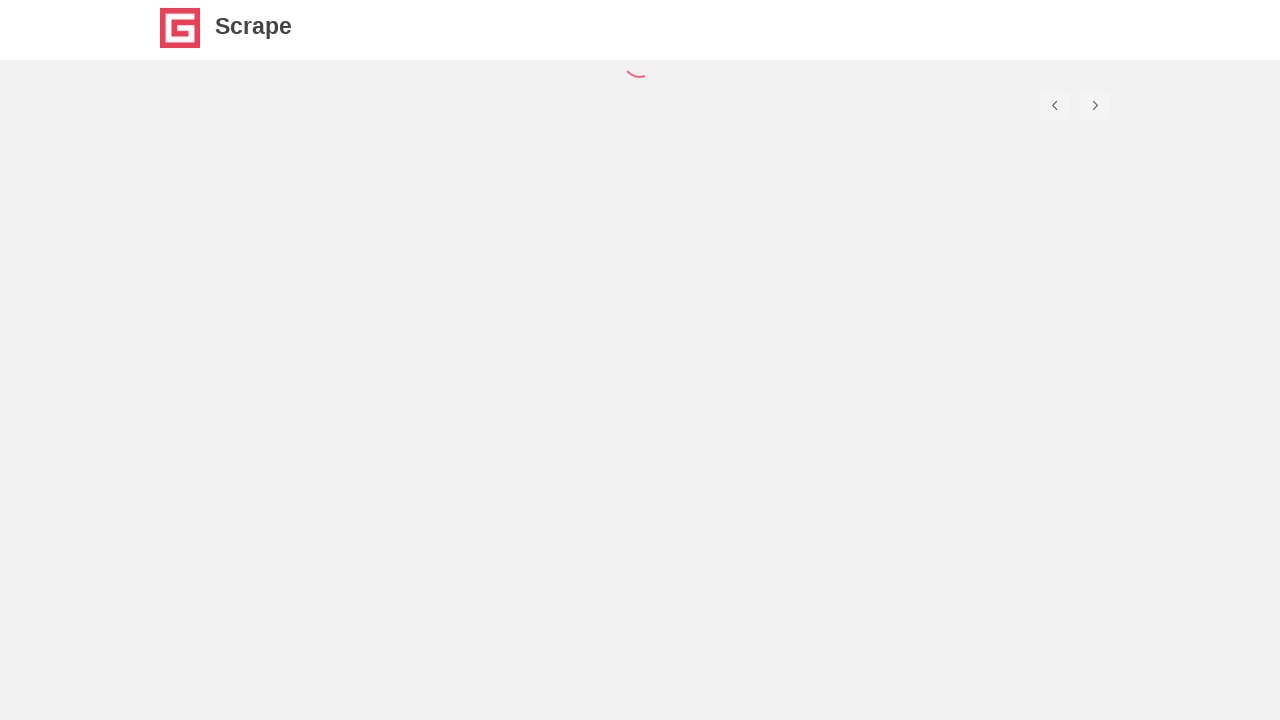

Items loaded on page 6
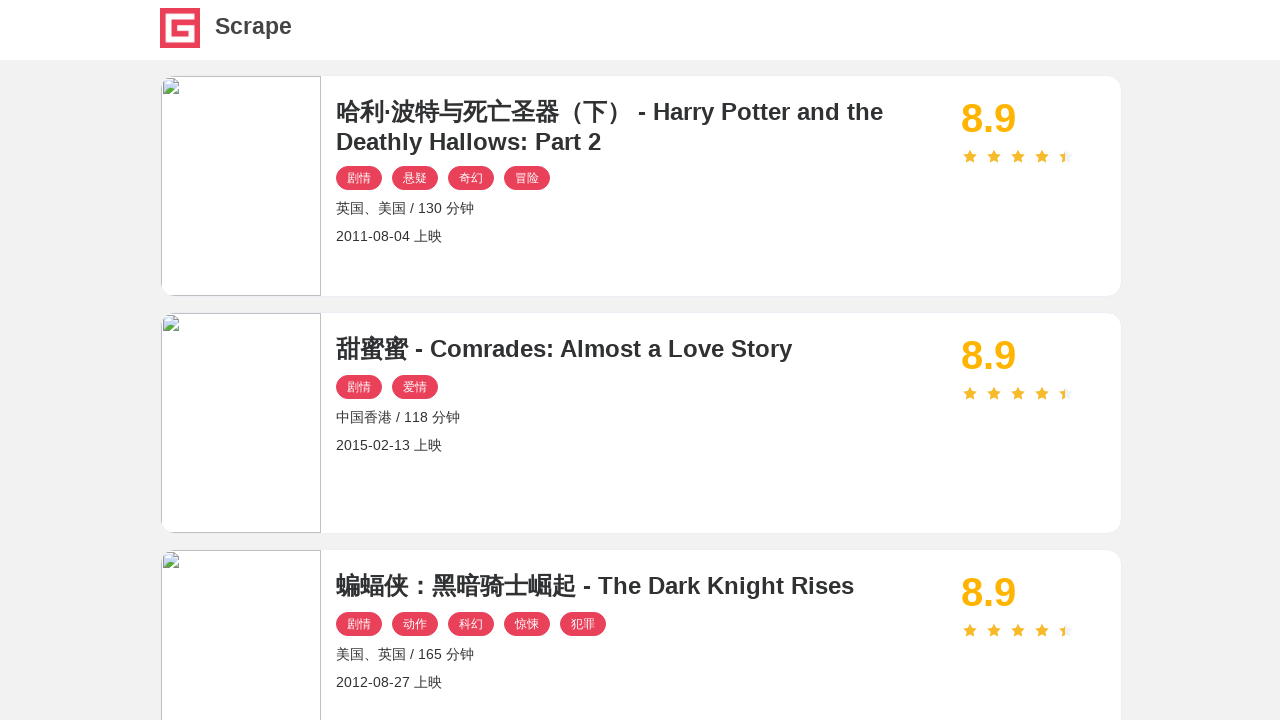

Item names verified on page 6
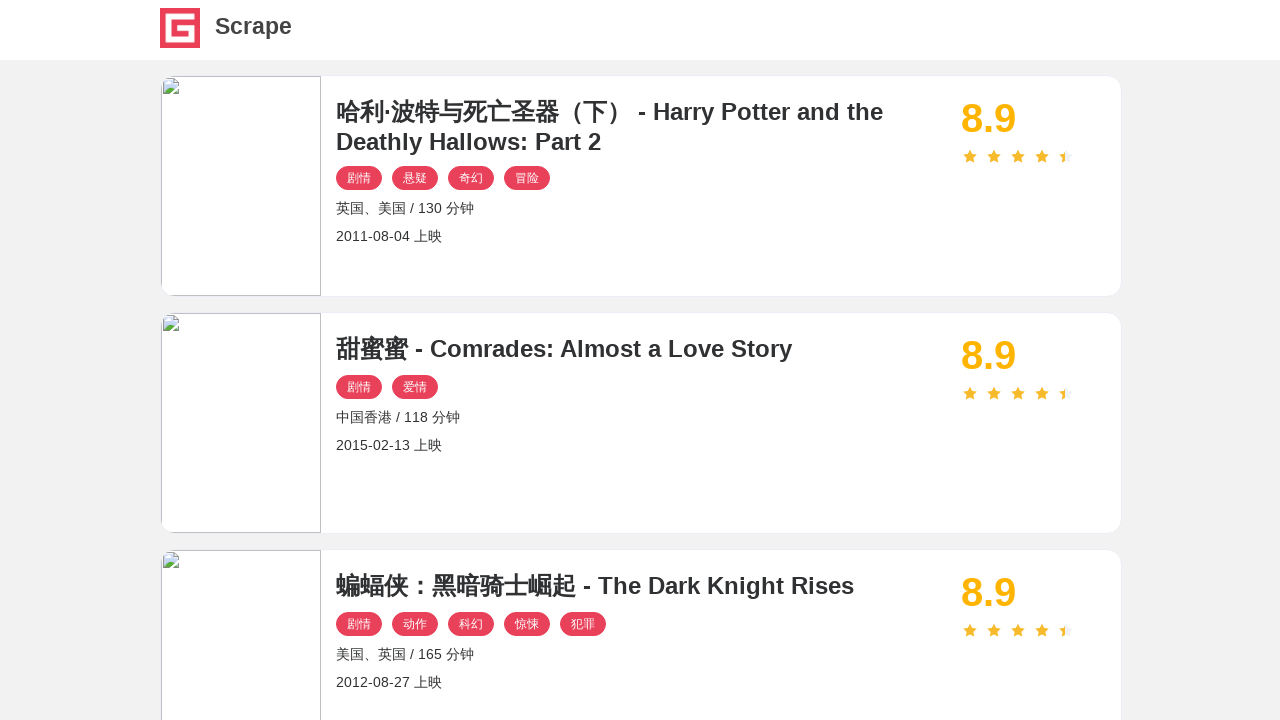

Navigated to page 7
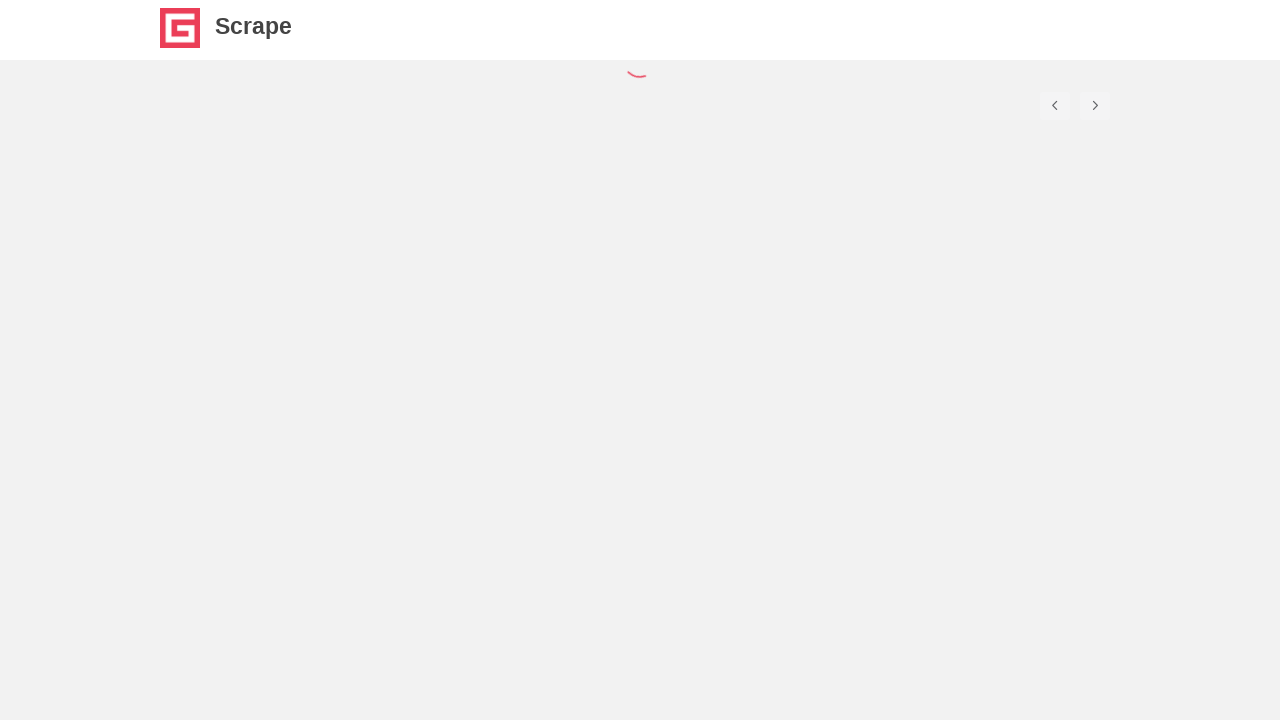

Items loaded on page 7
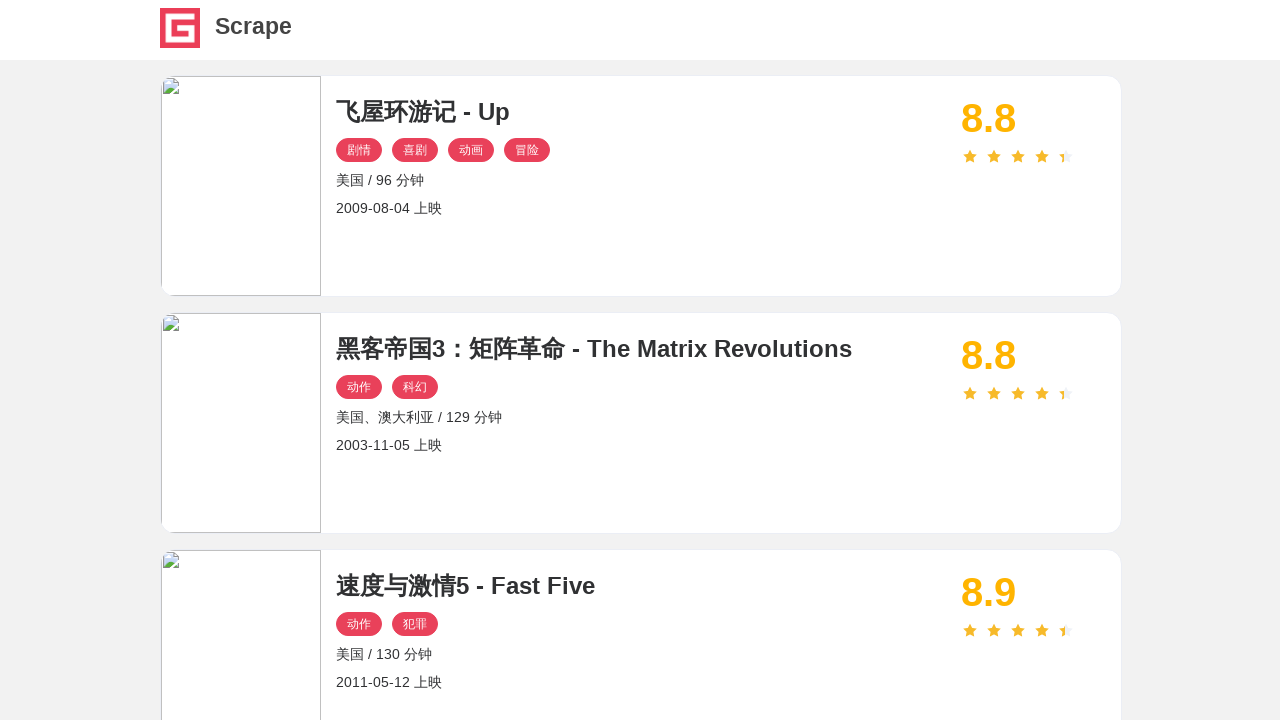

Item names verified on page 7
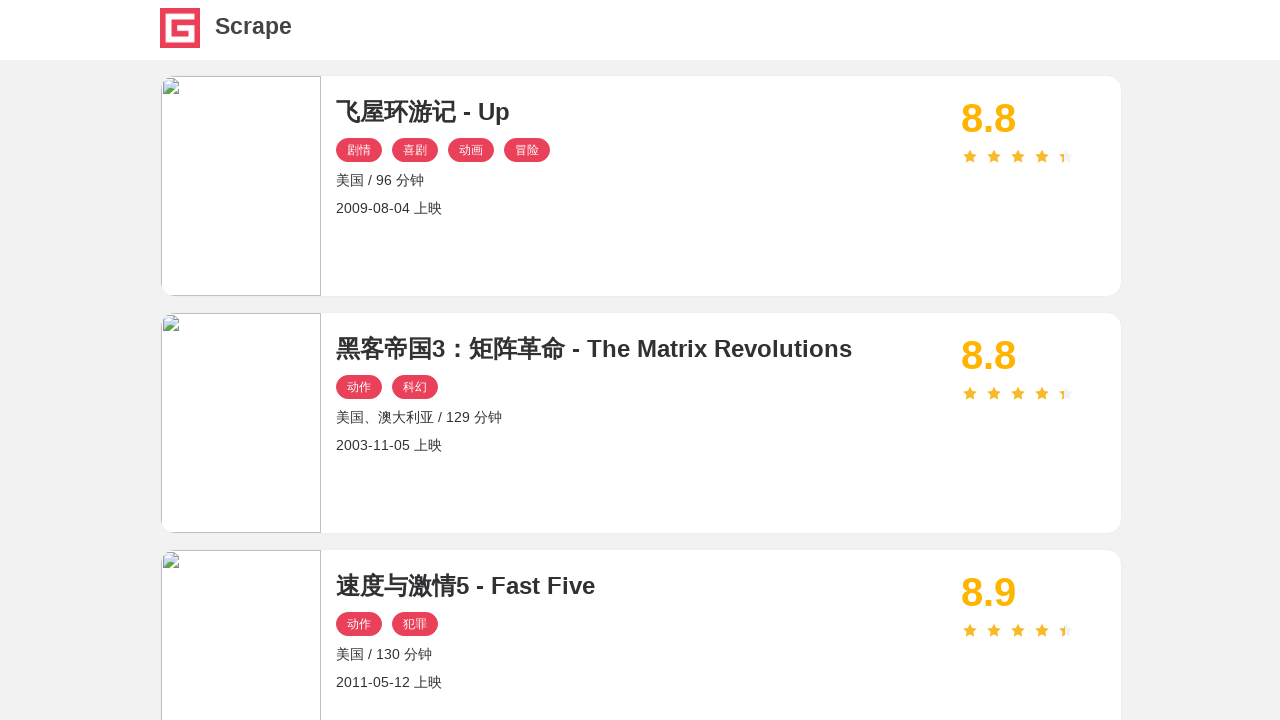

Navigated to page 8
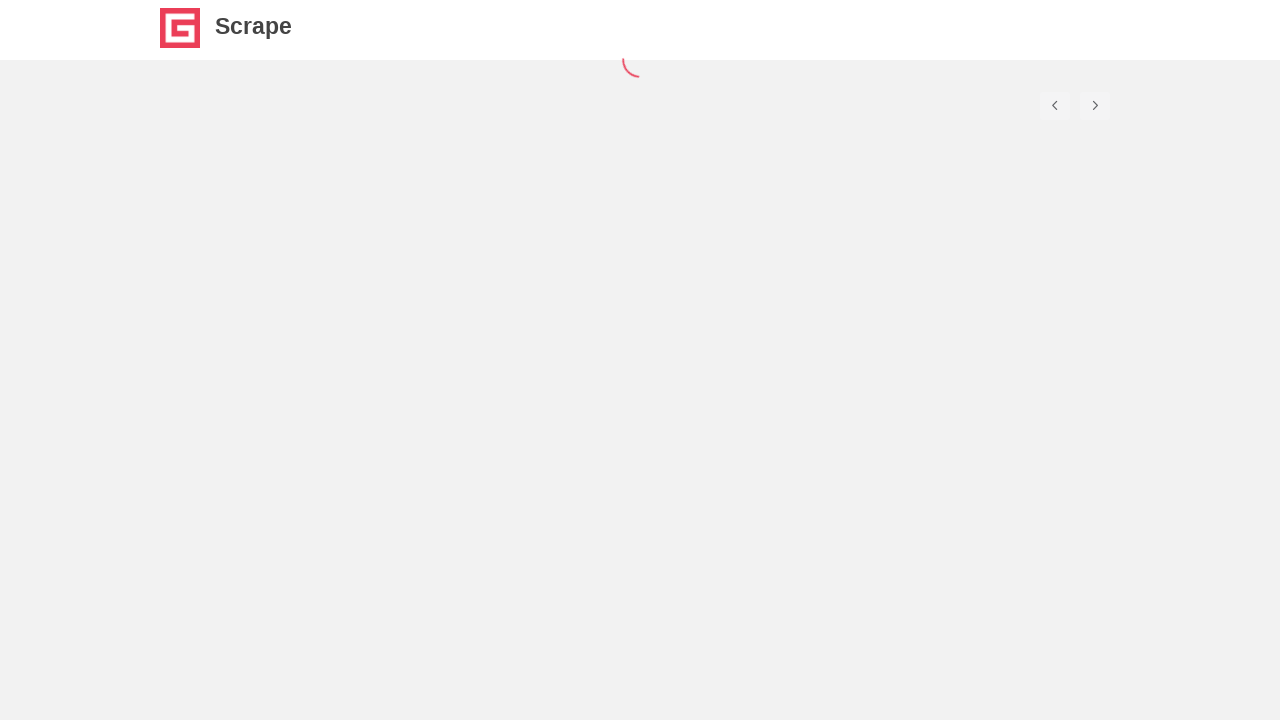

Items loaded on page 8
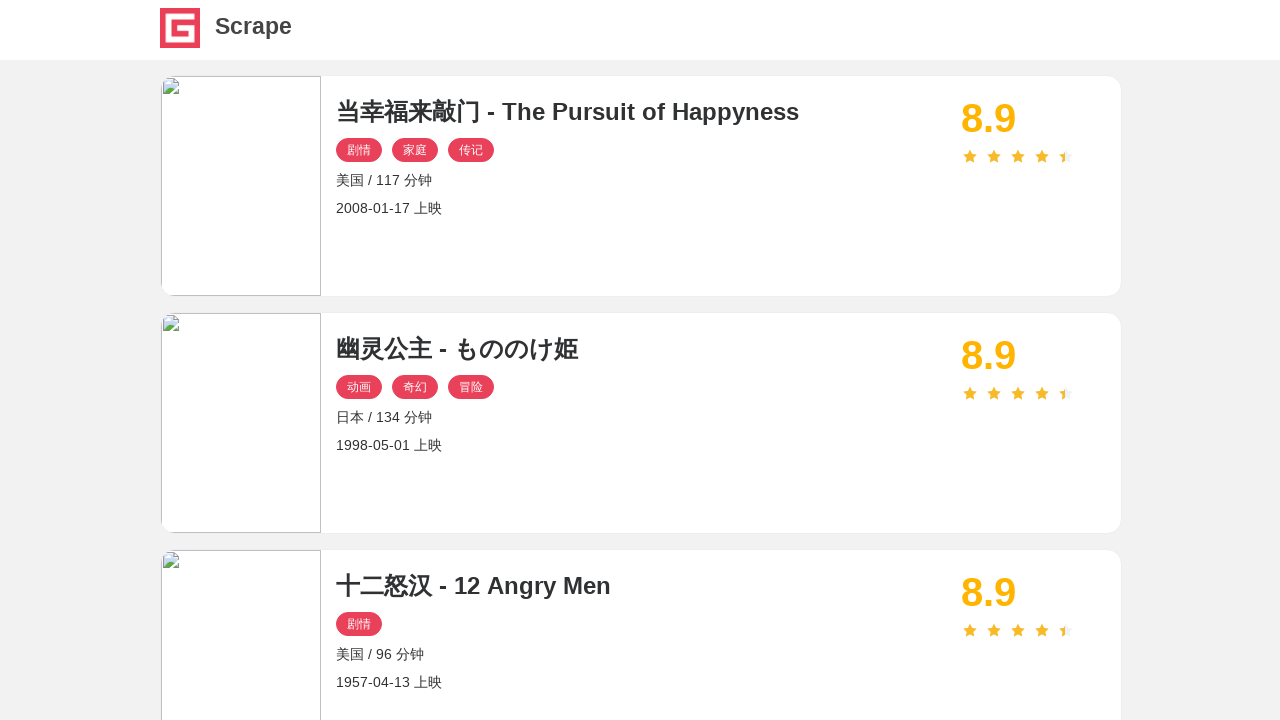

Item names verified on page 8
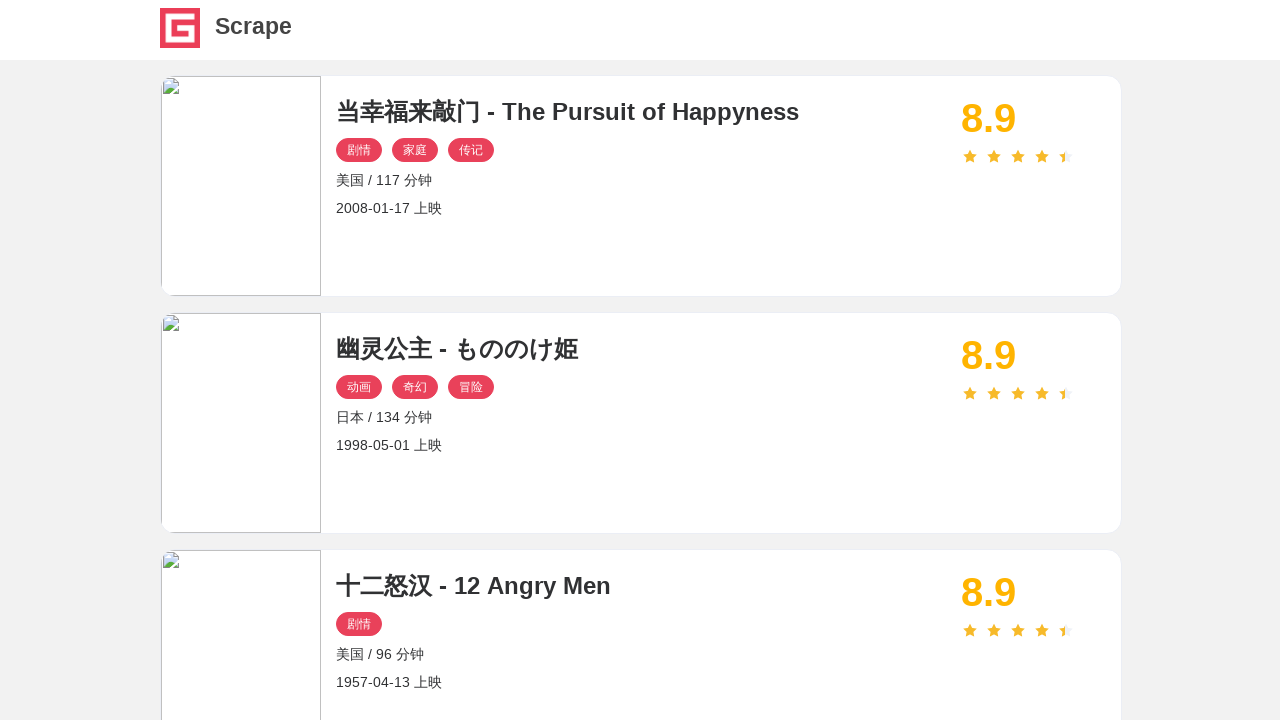

Navigated to page 9
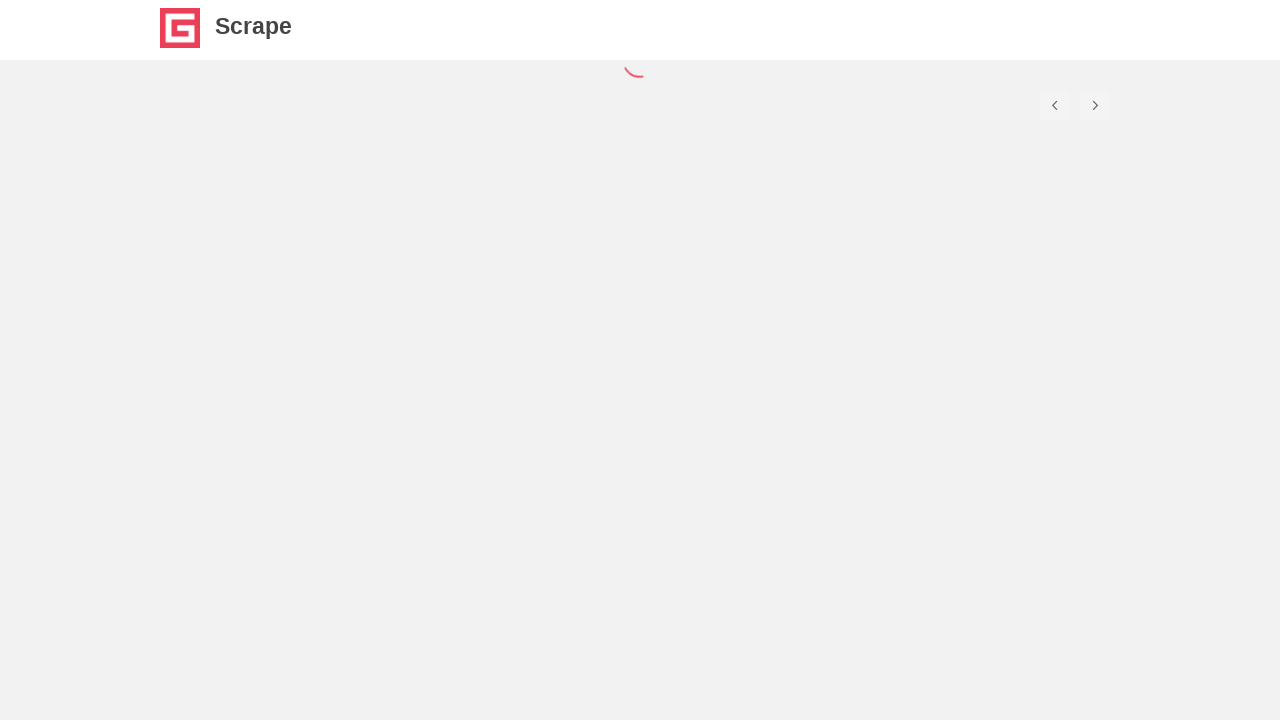

Items loaded on page 9
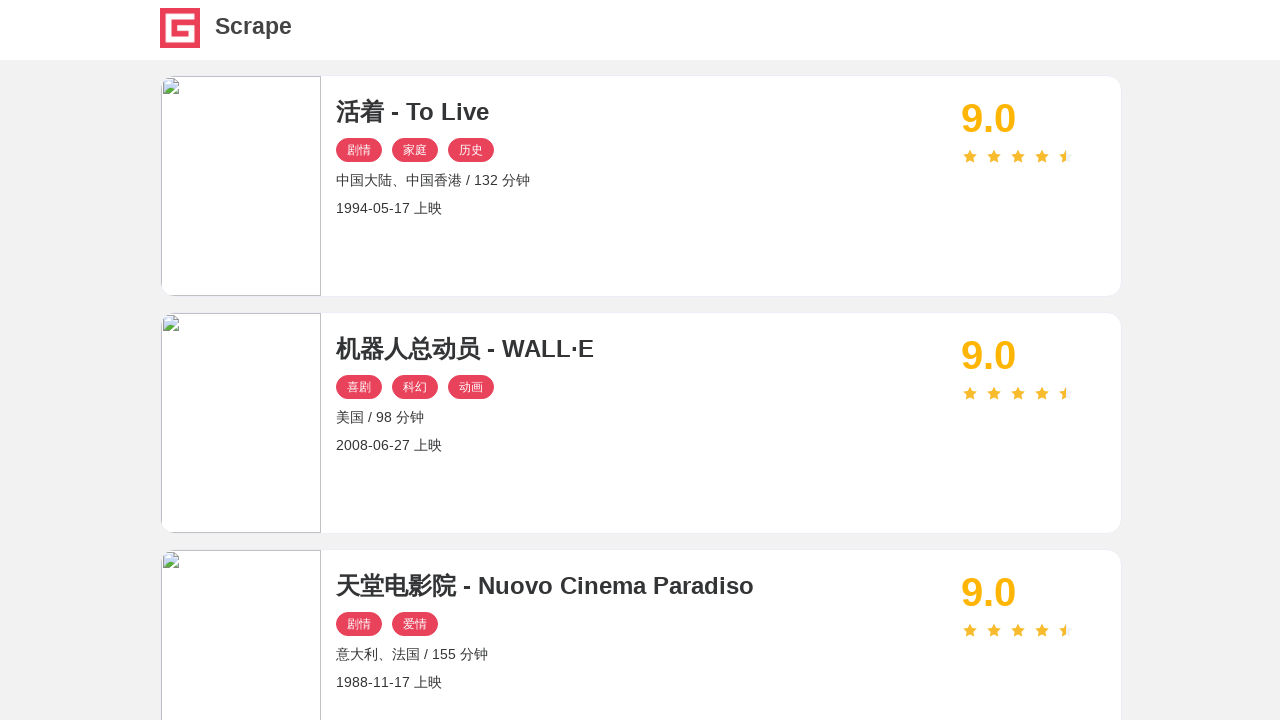

Item names verified on page 9
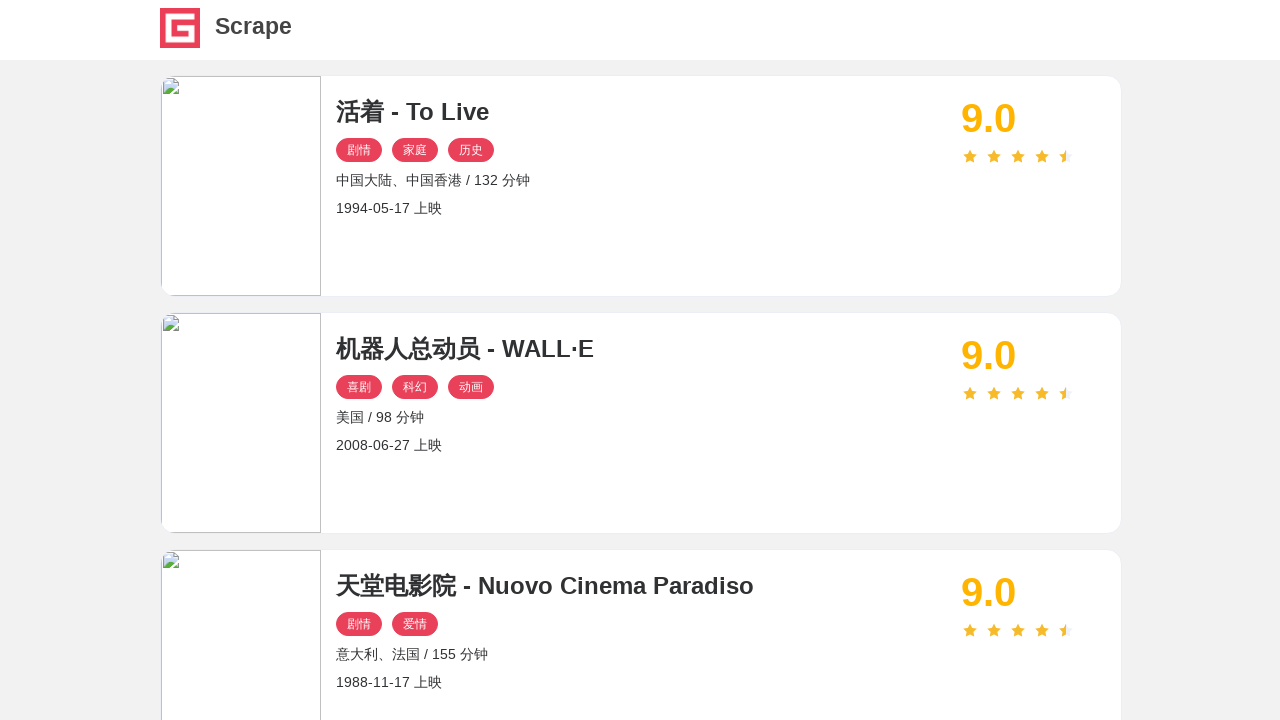

Navigated to page 10
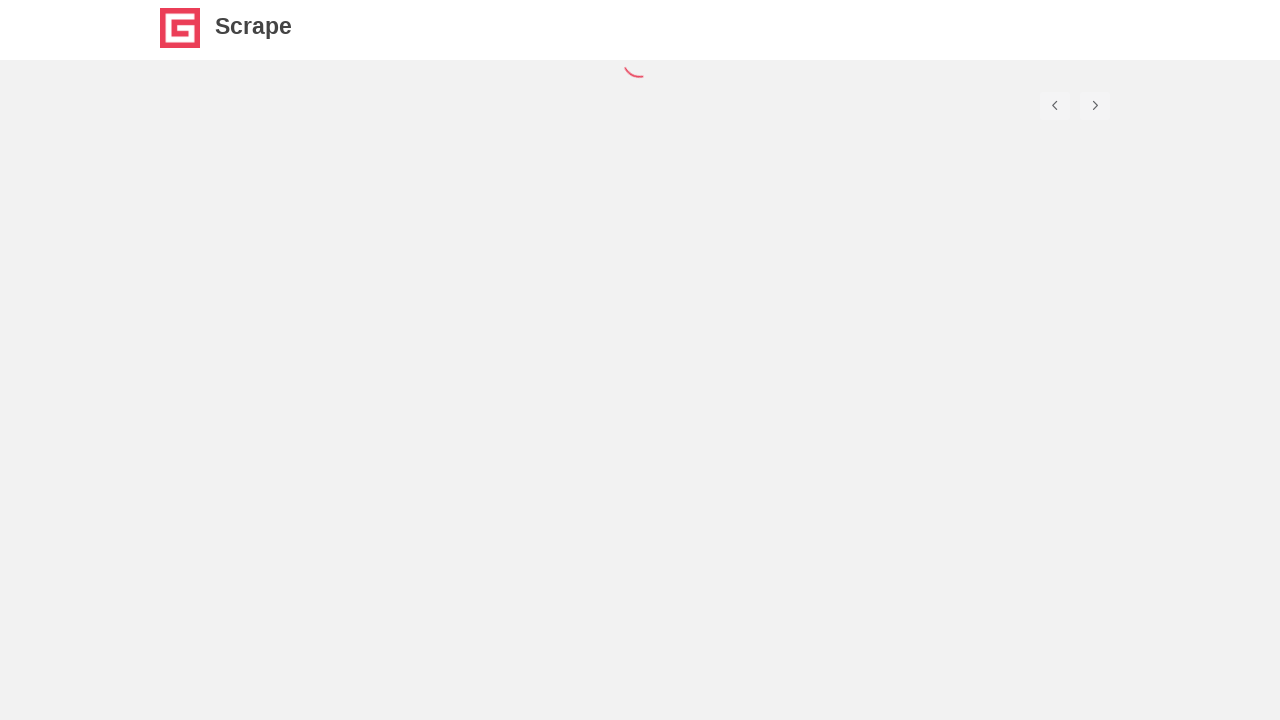

Items loaded on page 10
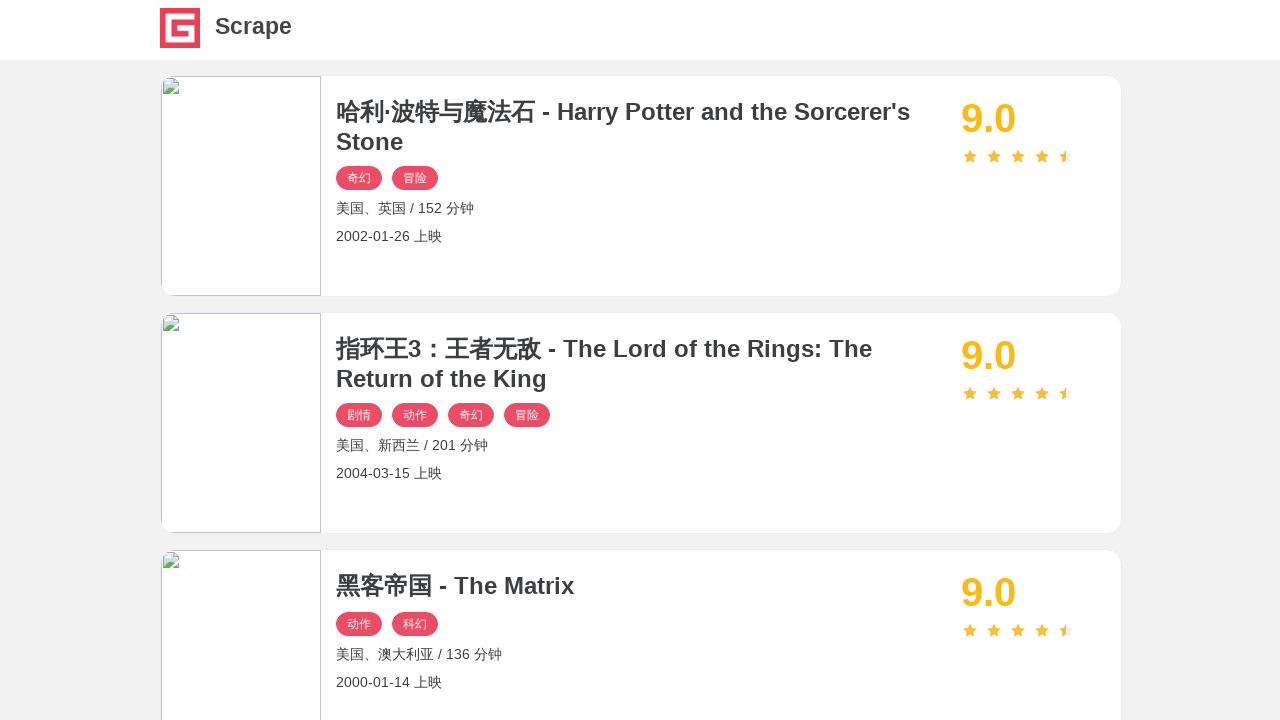

Item names verified on page 10
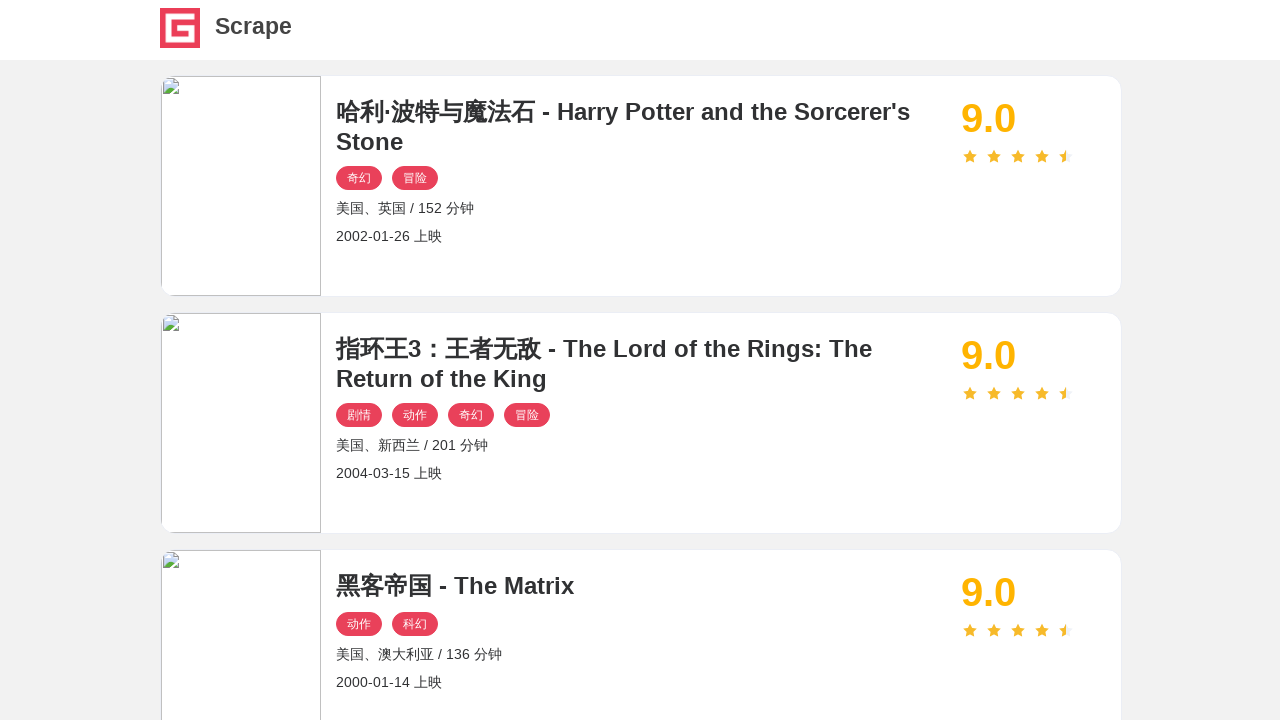

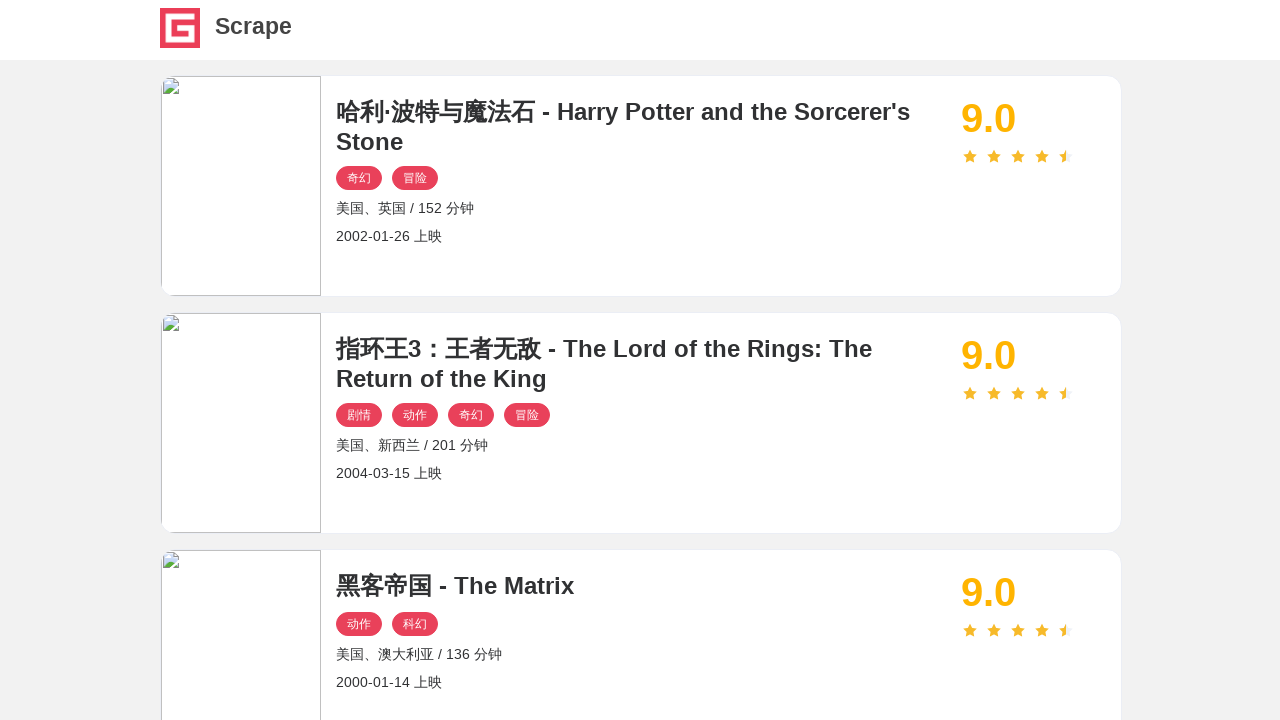